Navigates to WordCounter.net homepage and waits for the page to load, intended to verify the word count display

Starting URL: https://wordcounter.net/

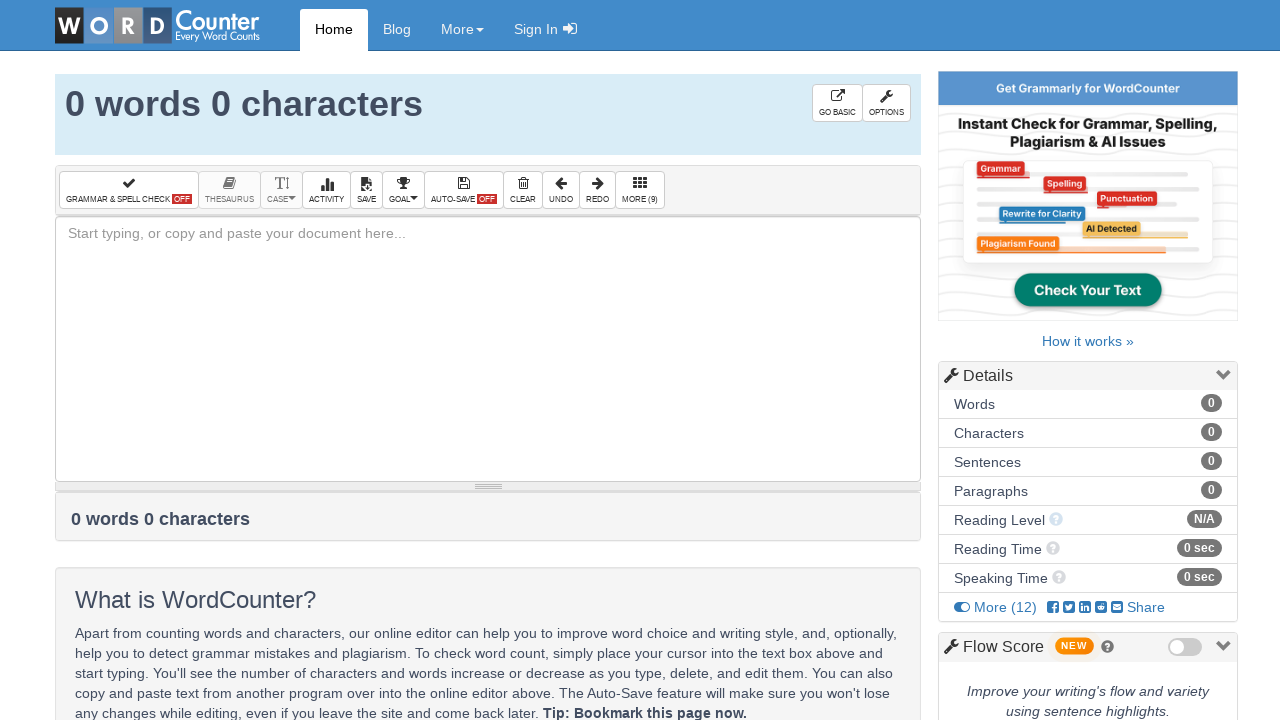

Waited for main word counter box element to load
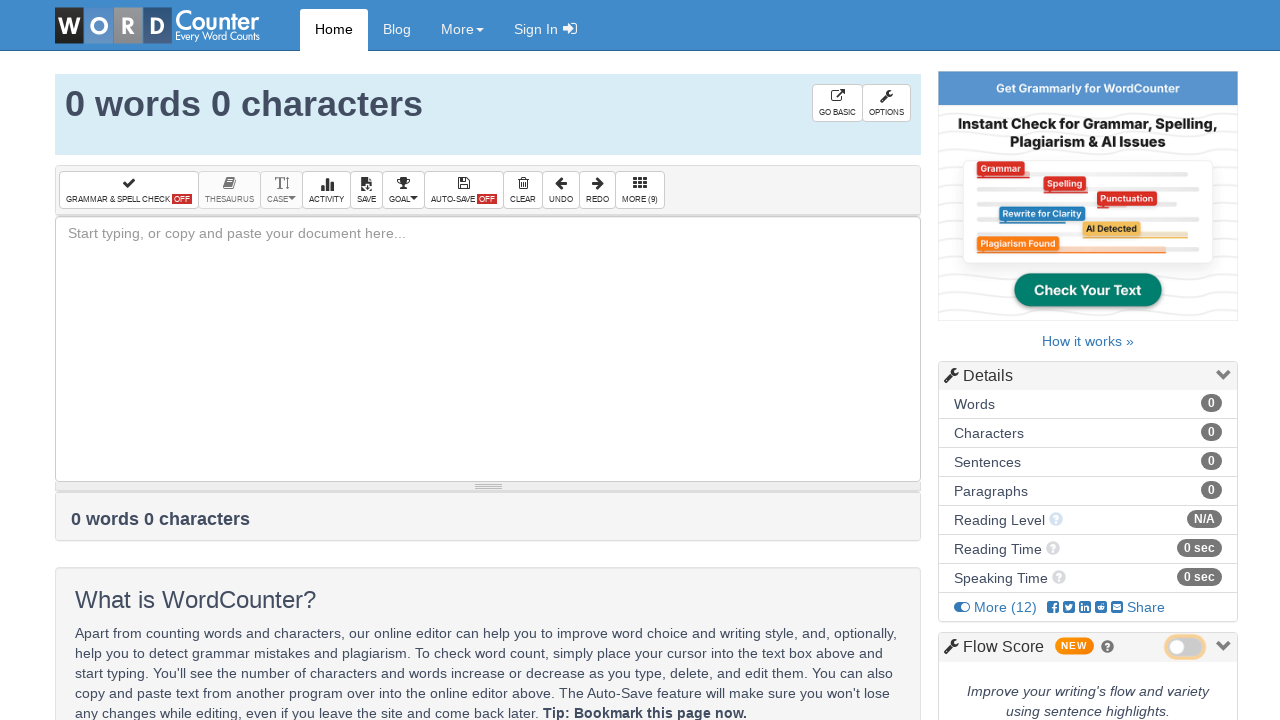

Verified word count display element is present on WordCounter.net homepage
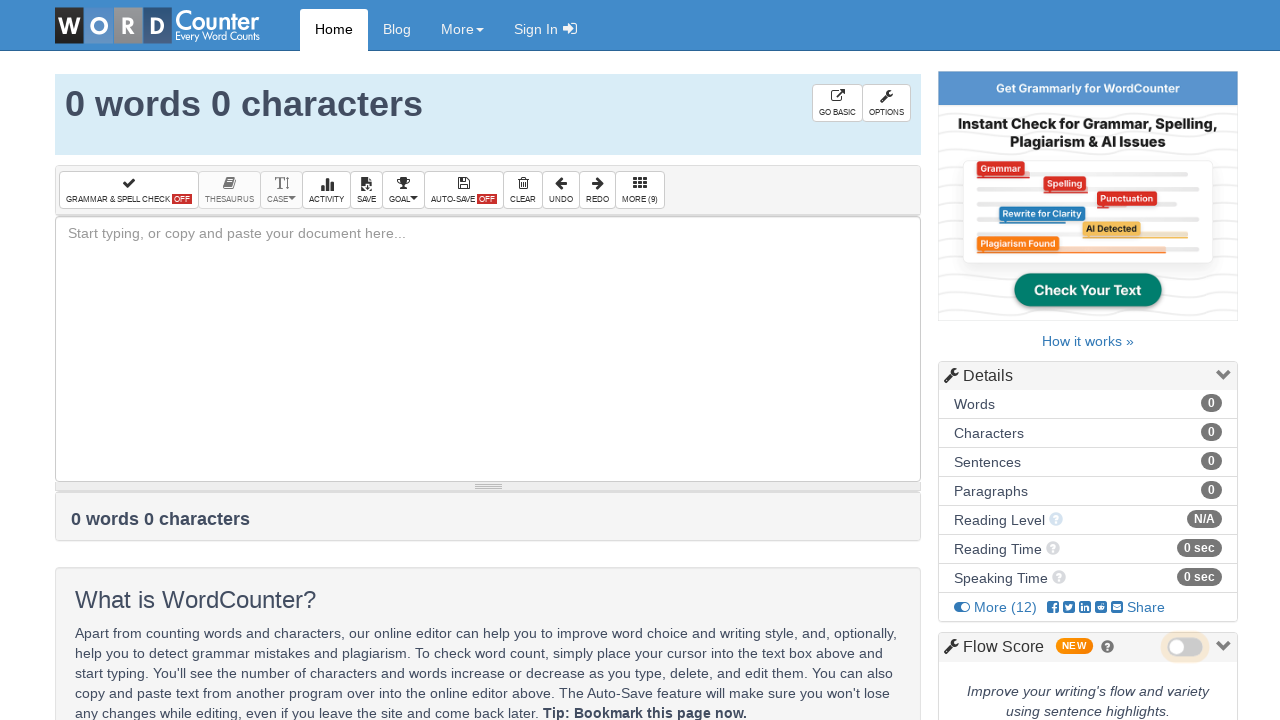

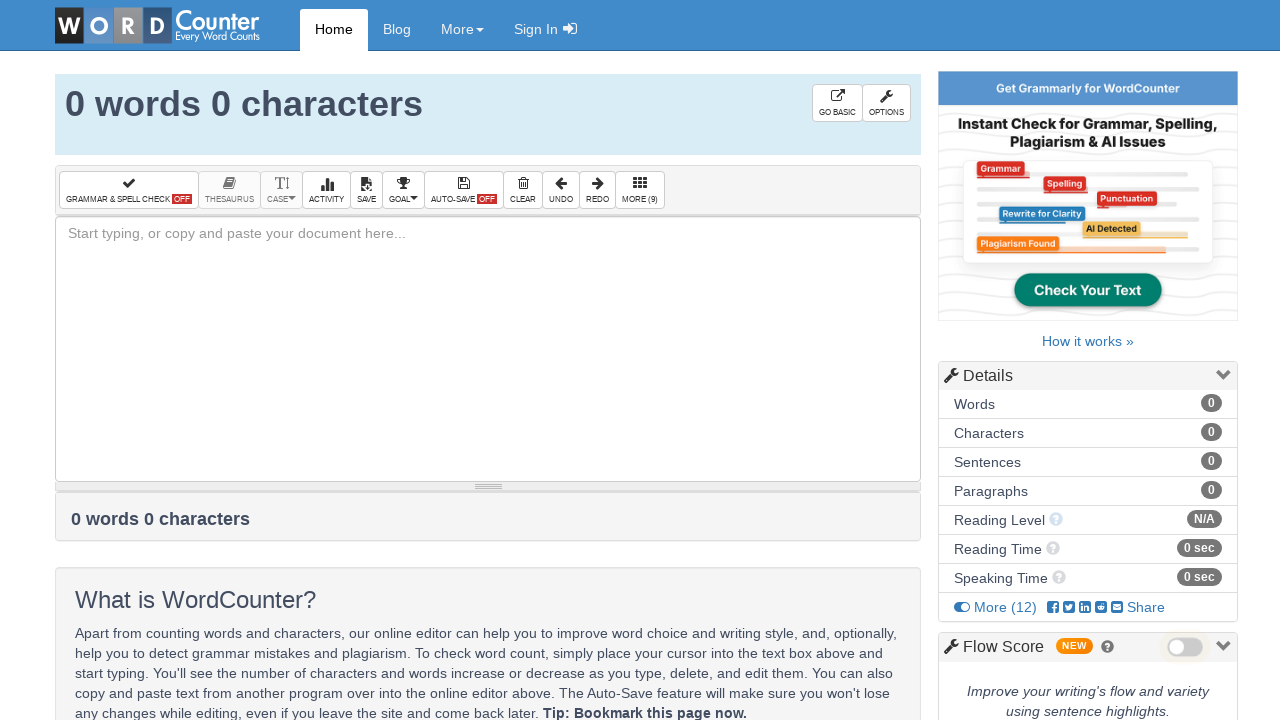